Navigates to the WebDriverIO getText documentation page and verifies the paragraph element is present

Starting URL: https://webdriver.io/docs/api/element/getText

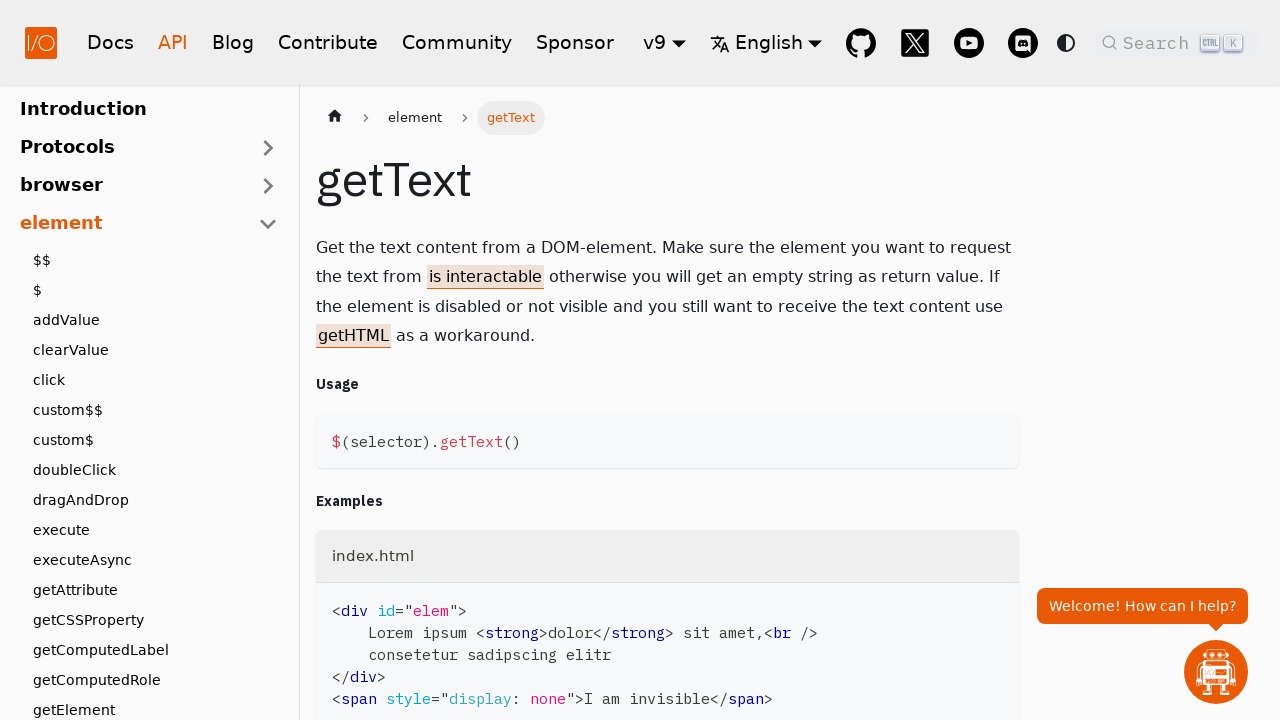

Navigated to WebDriverIO getText documentation page
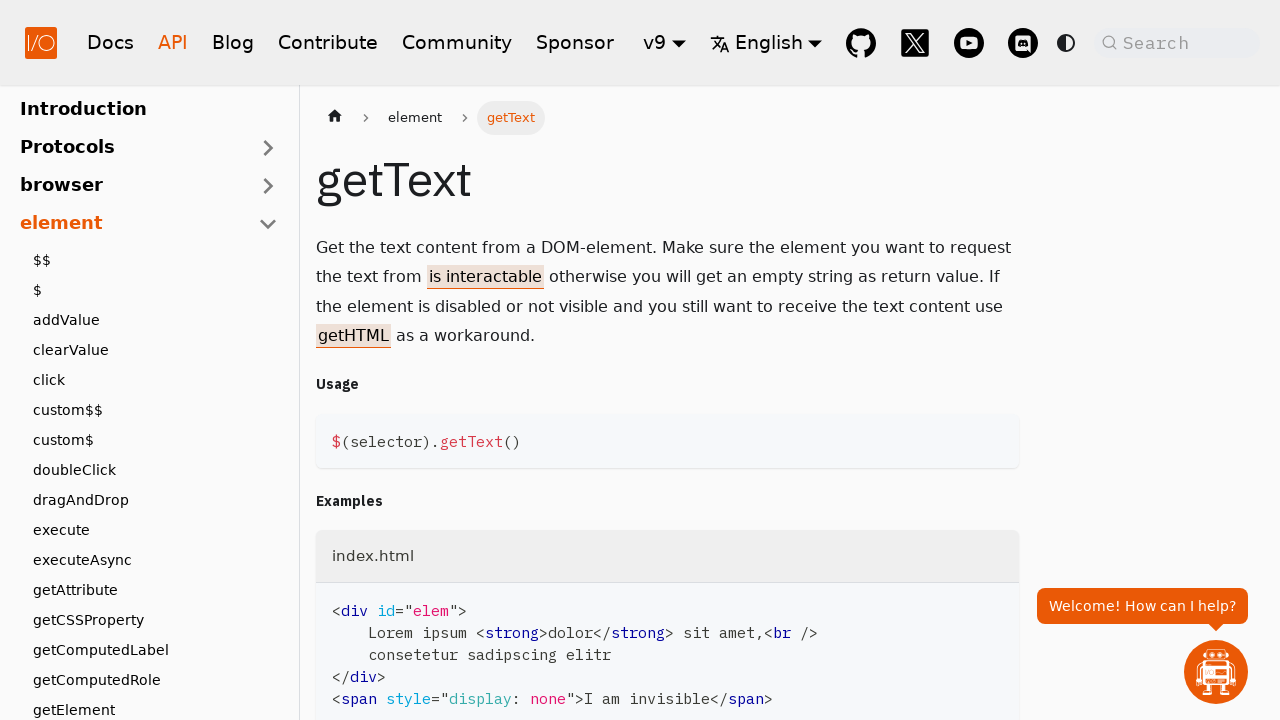

Paragraph element is present in documentation
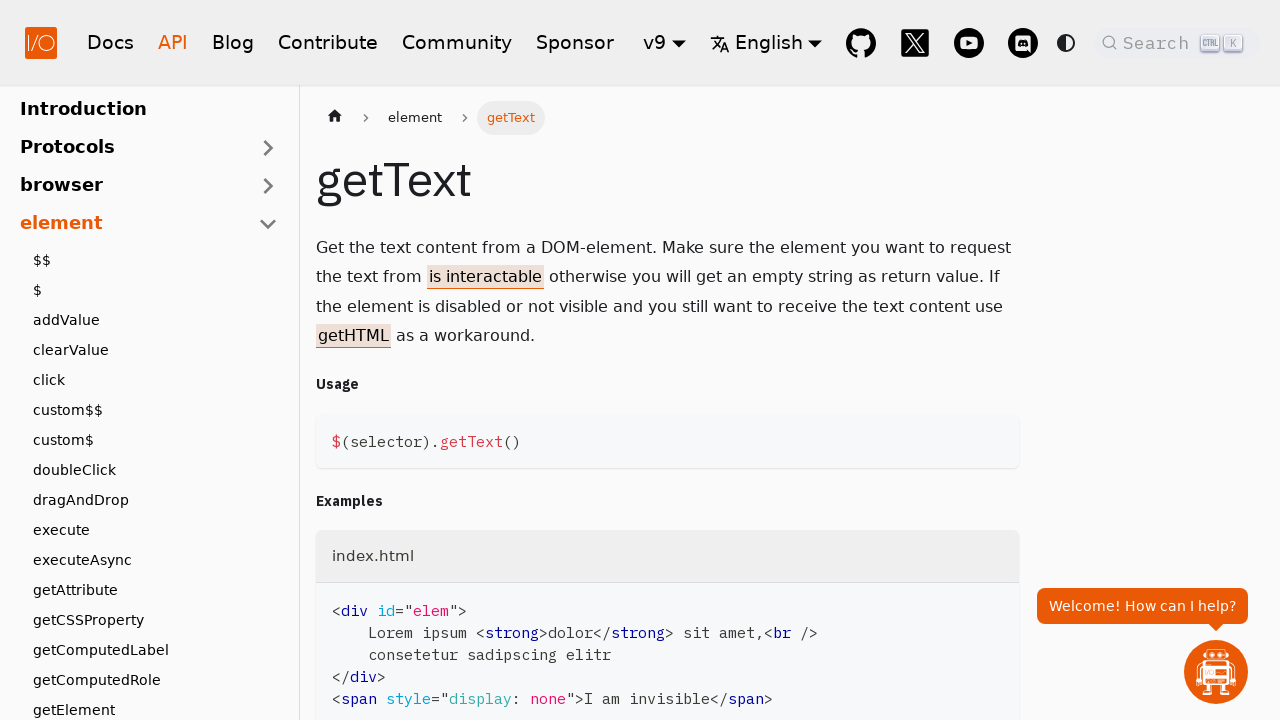

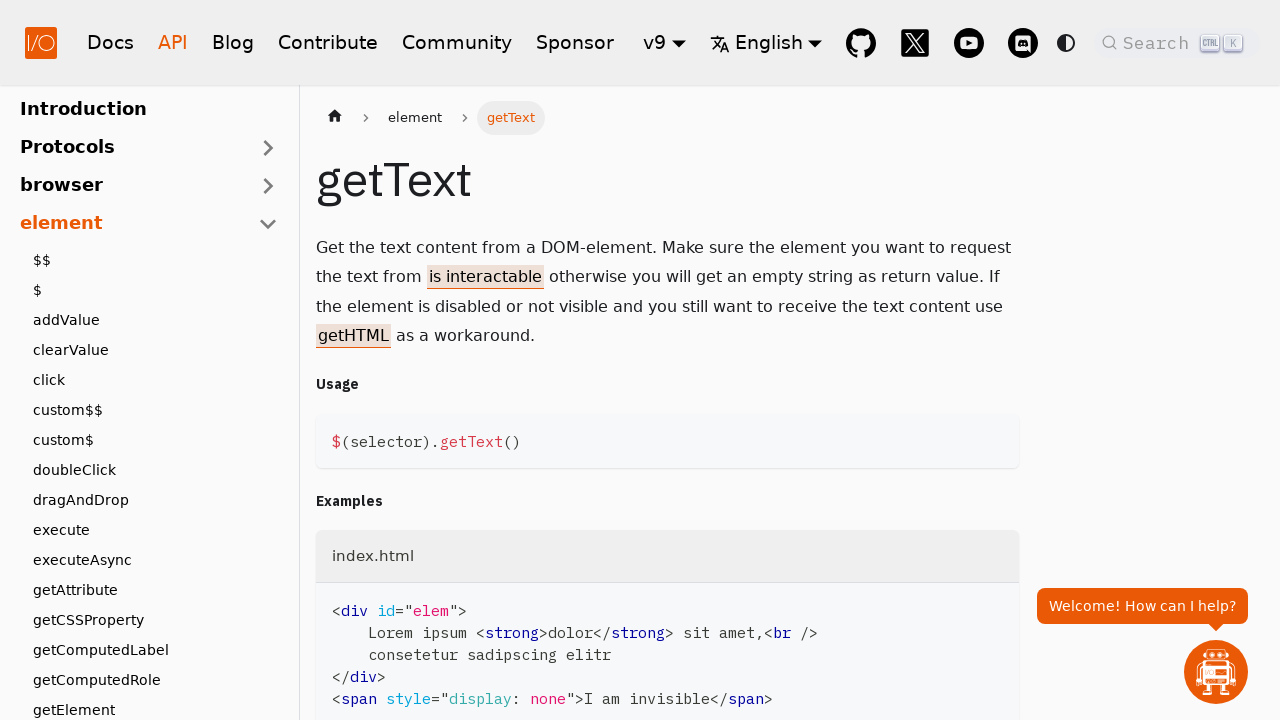